Tests the Wikipedia search widget by entering a search term, clicking submit, then clicking on search result links which open in new windows, and finally switching between all opened browser windows.

Starting URL: https://testautomationpractice.blogspot.com/

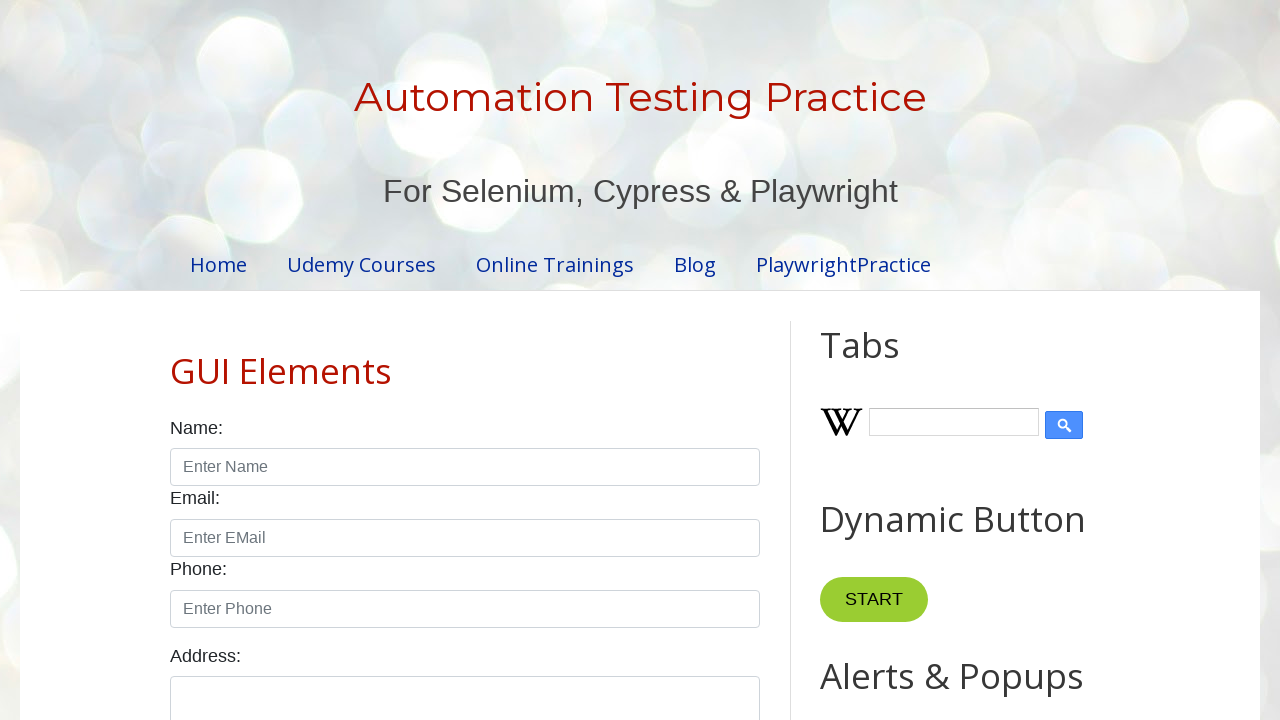

Filled Wikipedia search input with 'testing' on input#Wikipedia1_wikipedia-search-input
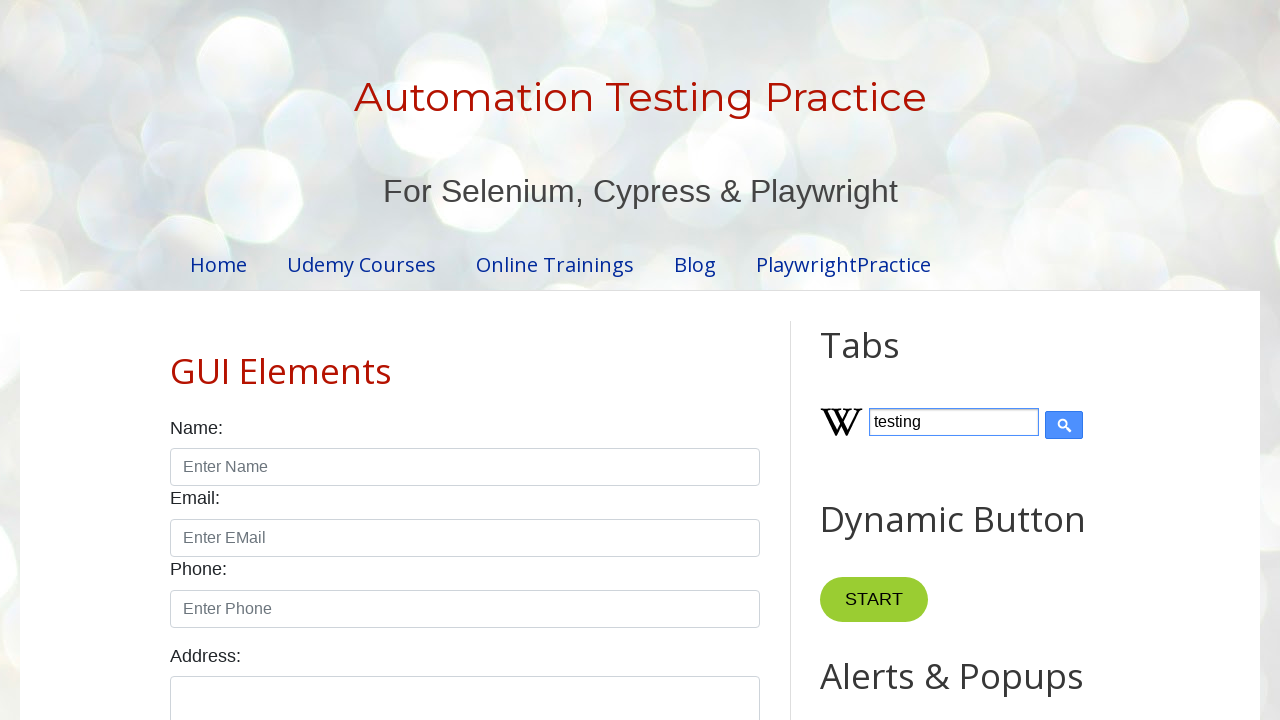

Clicked Wikipedia search submit button at (1064, 425) on input[type='submit']
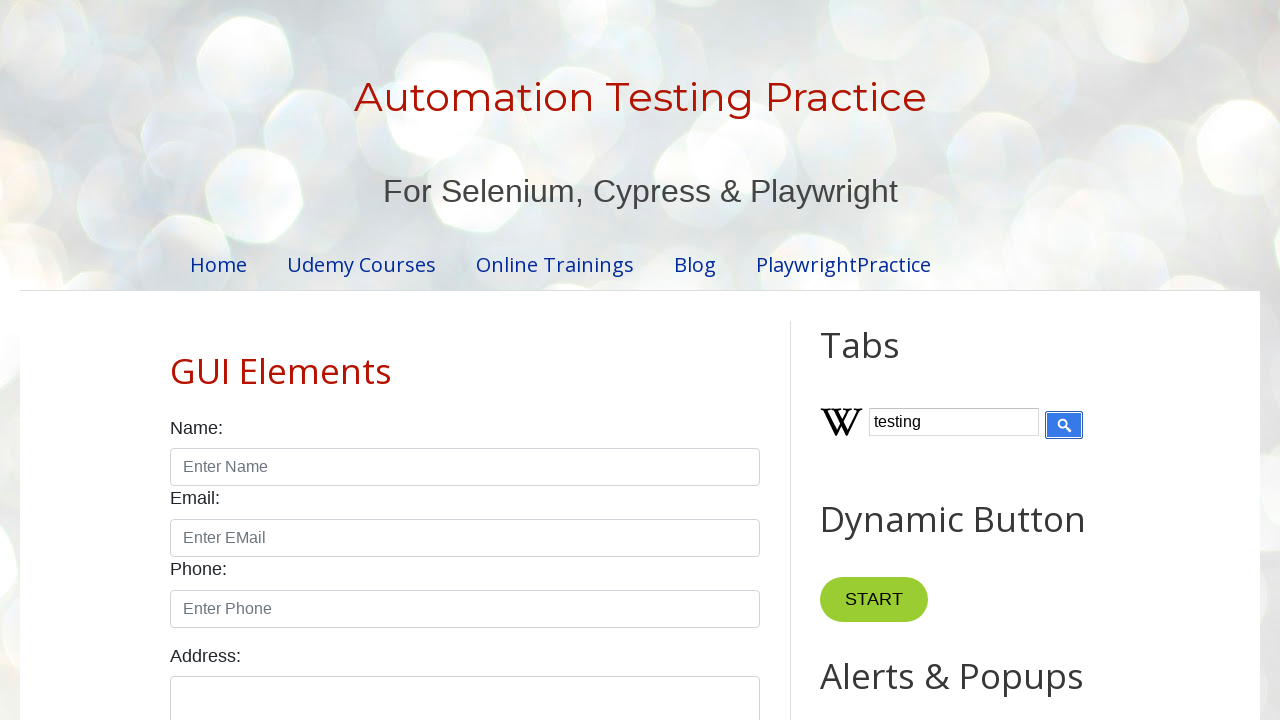

Wikipedia search results loaded
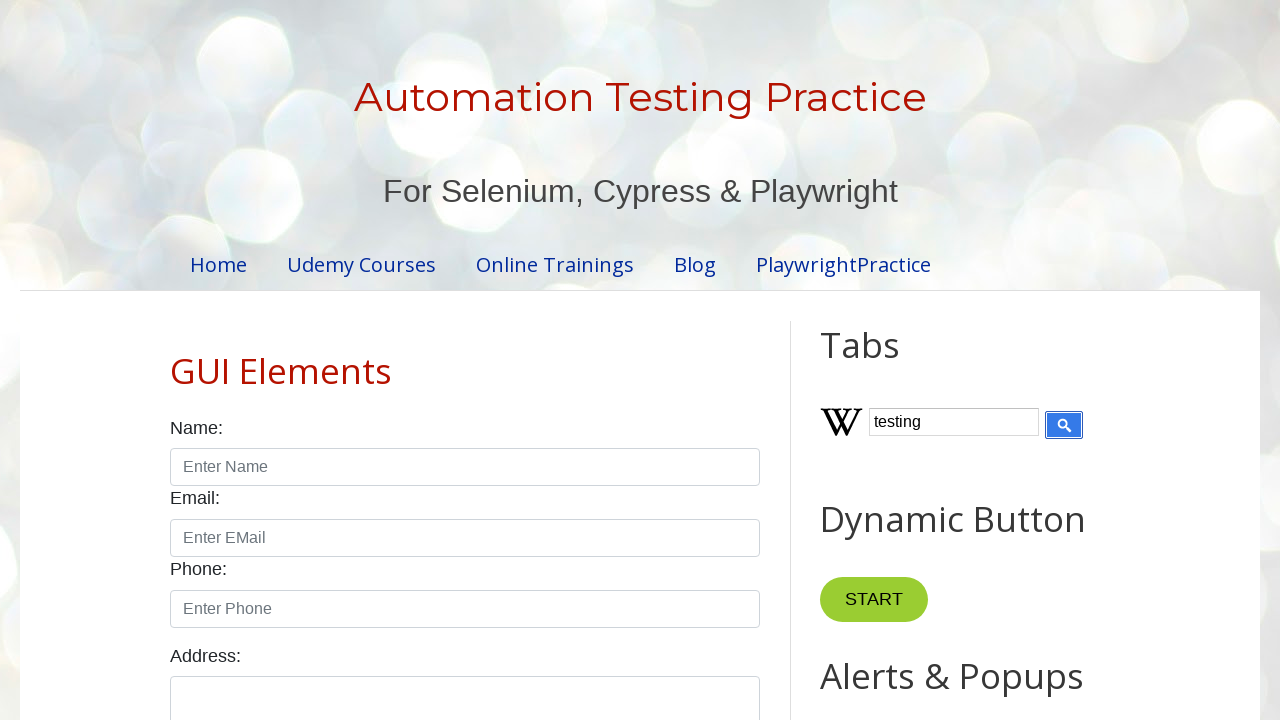

Found 0 search result links
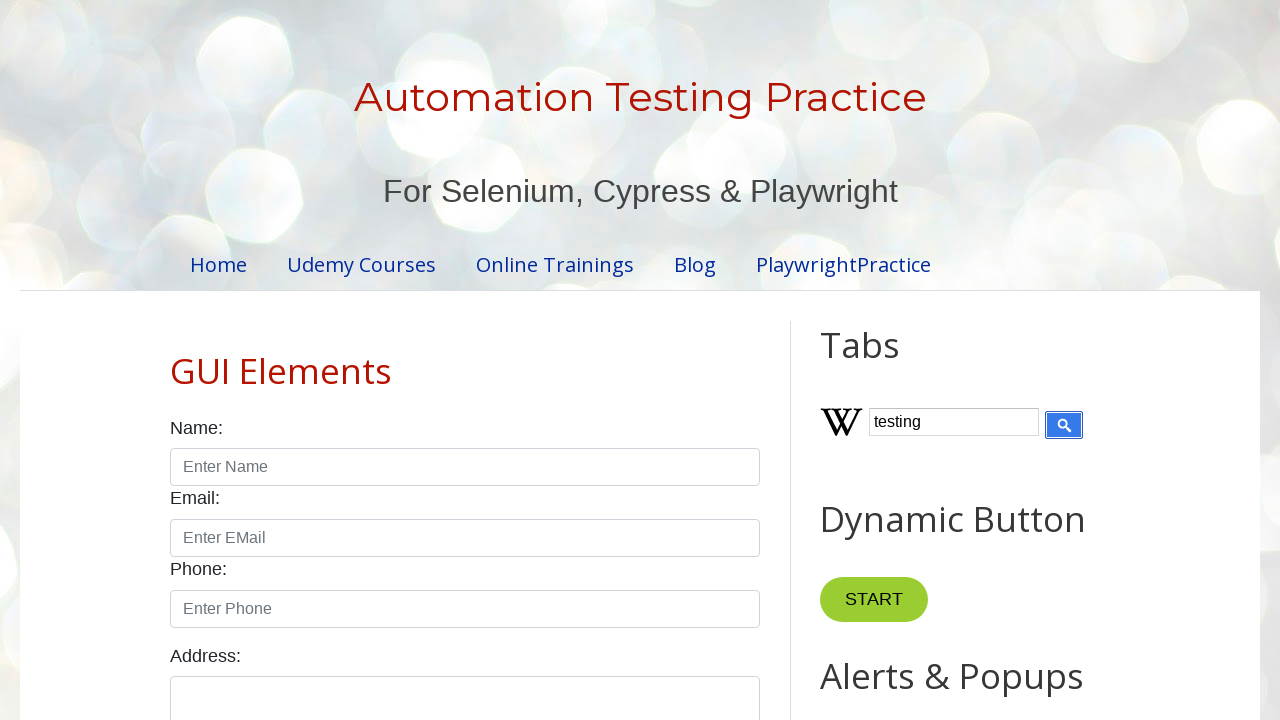

Retrieved all 1 open browser windows
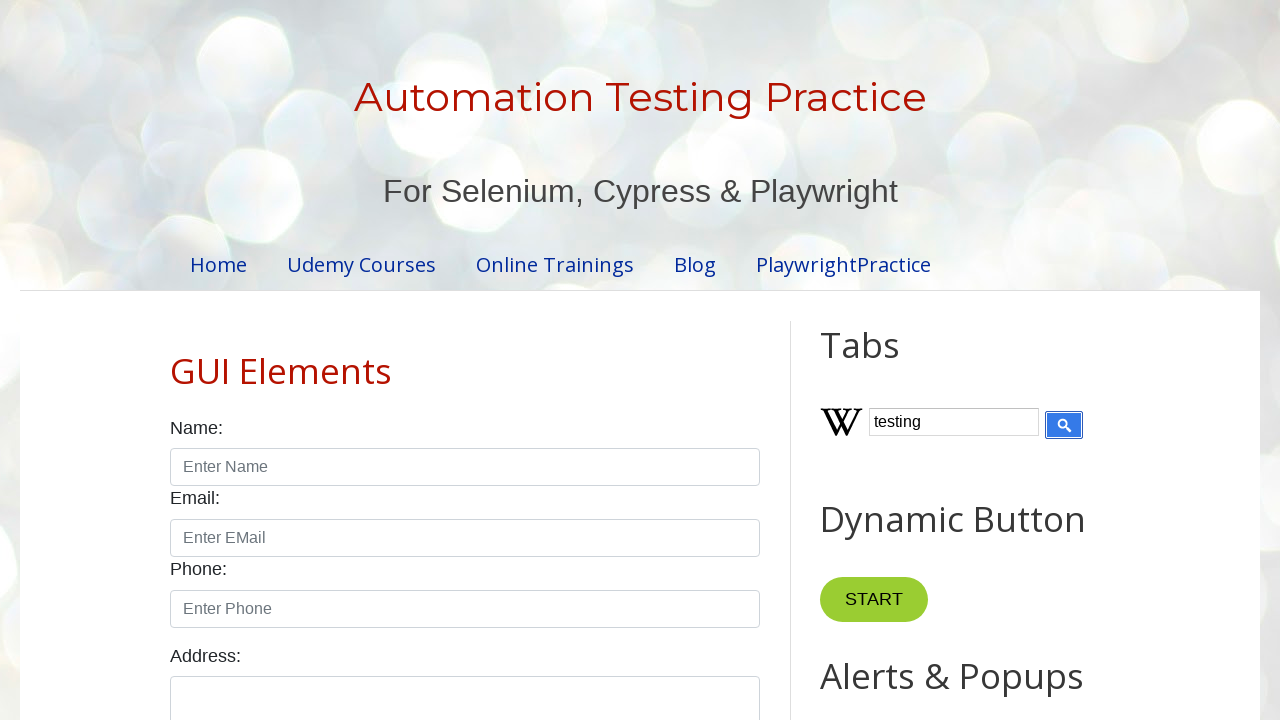

Brought window to front
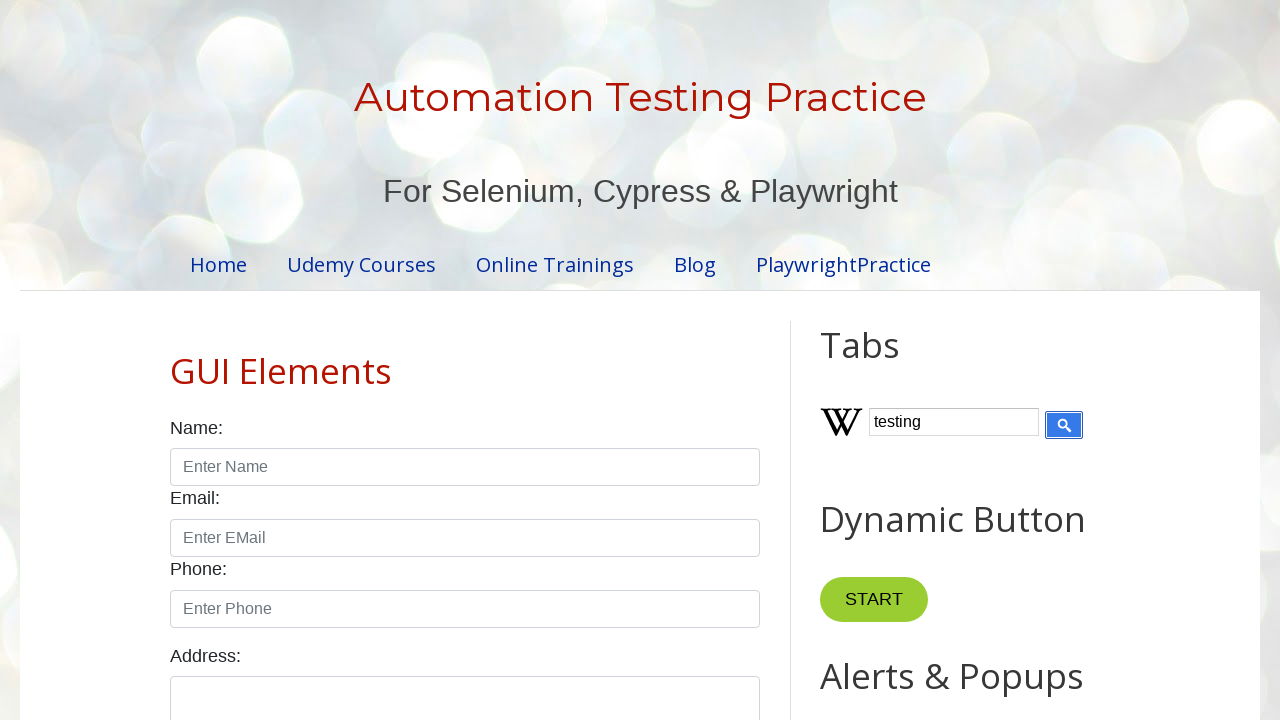

Window page load state ready
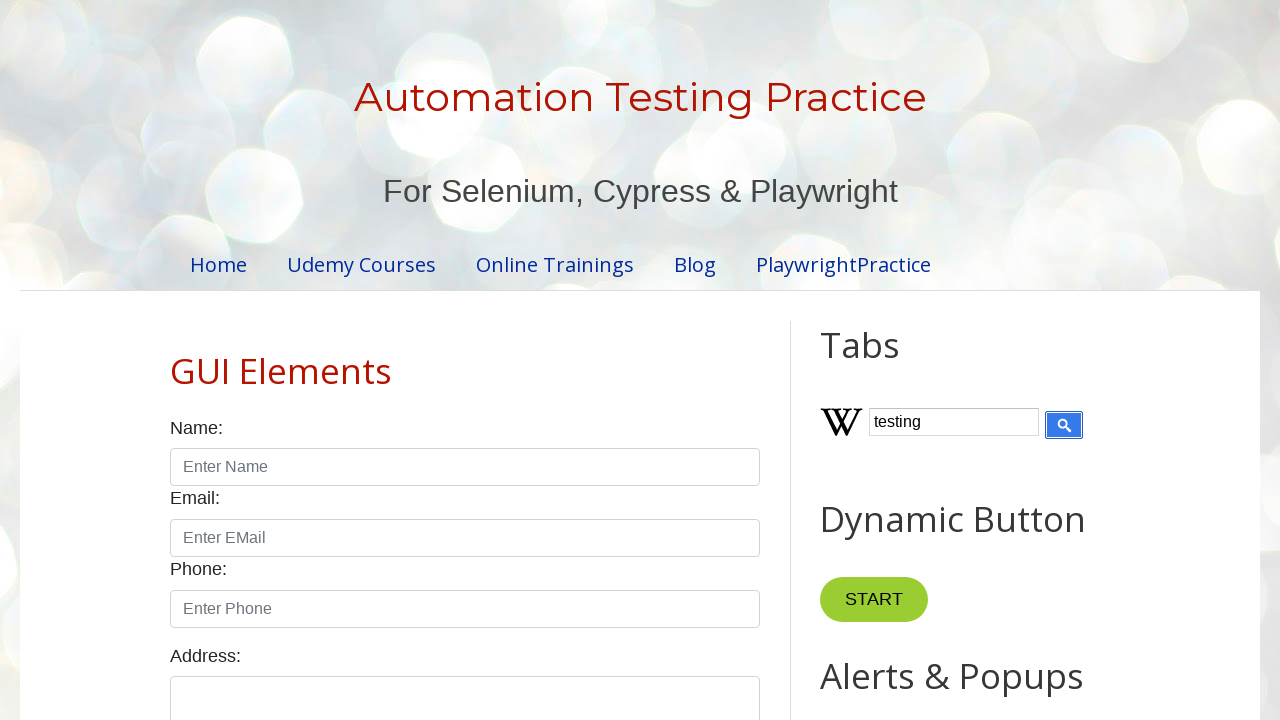

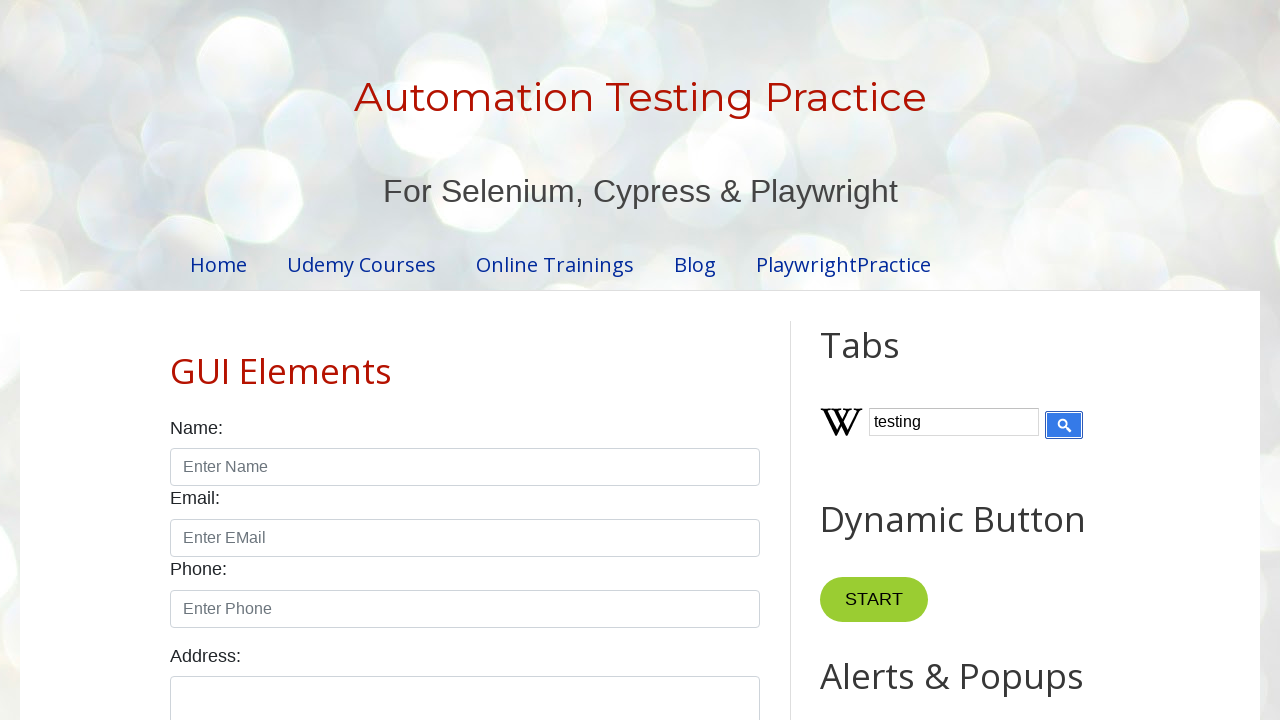